Tests dynamic dropdown functionality by selecting departure and arrival locations in a flight booking form

Starting URL: https://rahulshettyacademy.com/dropdownsPractise/

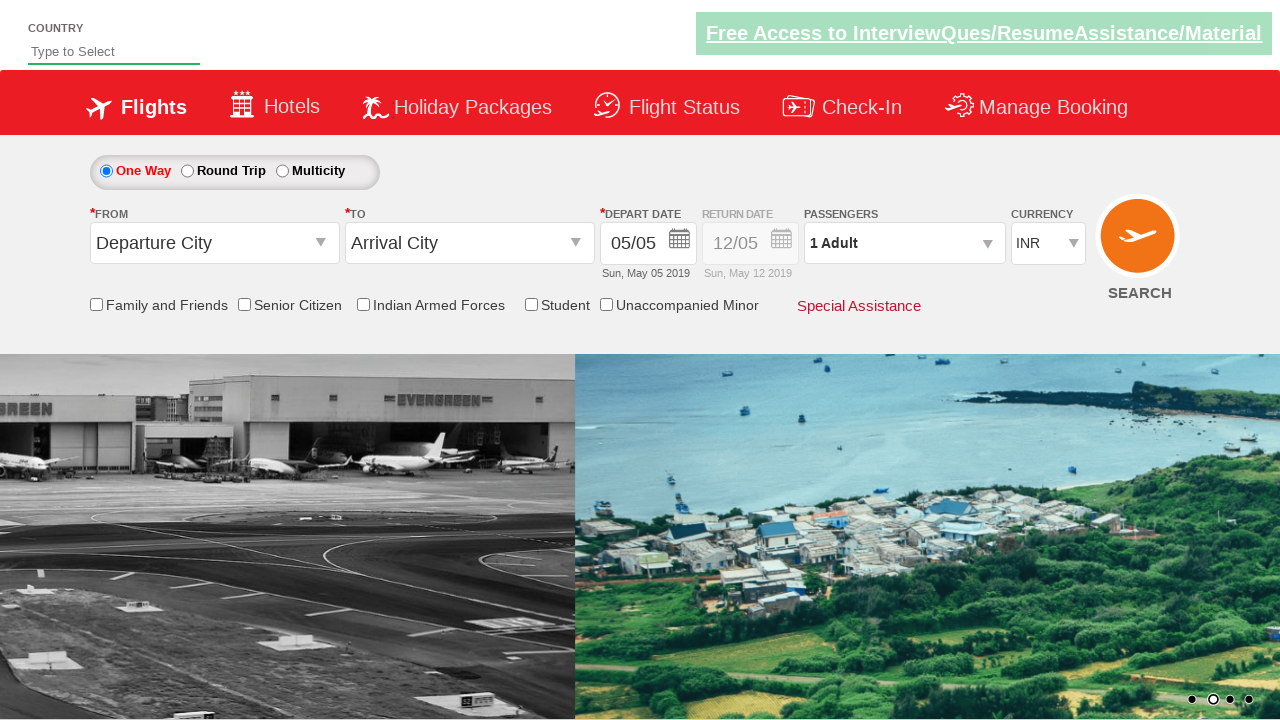

Clicked on origin station dropdown at (214, 243) on #ctl00_mainContent_ddl_originStation1_CTXT
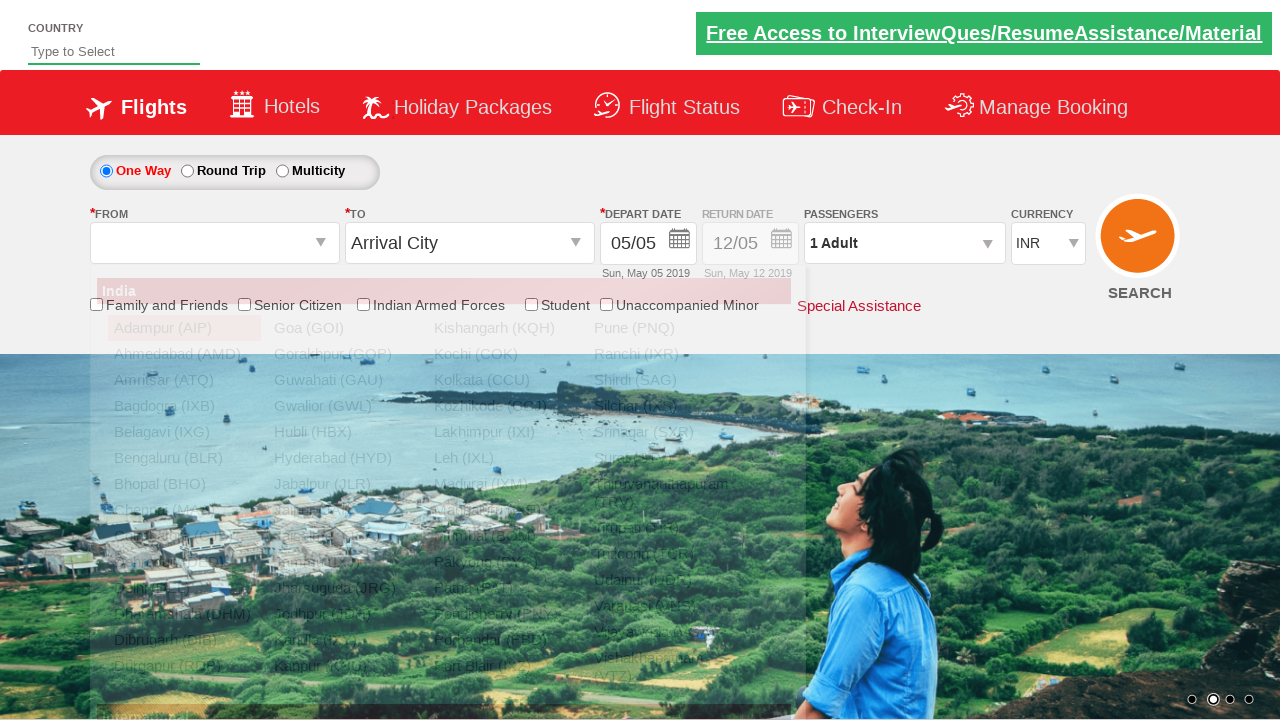

Selected Bangalore (BLR) as departure location at (184, 458) on a[value='BLR']
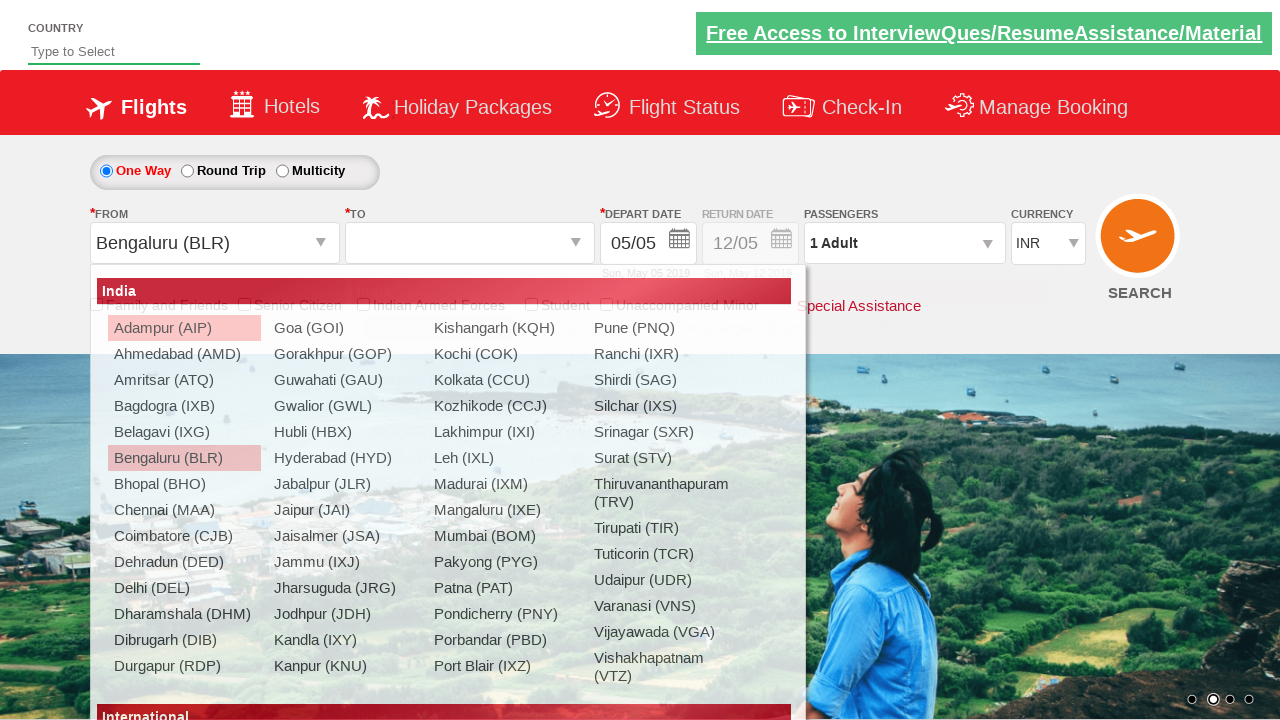

Waited for destination dropdown to update
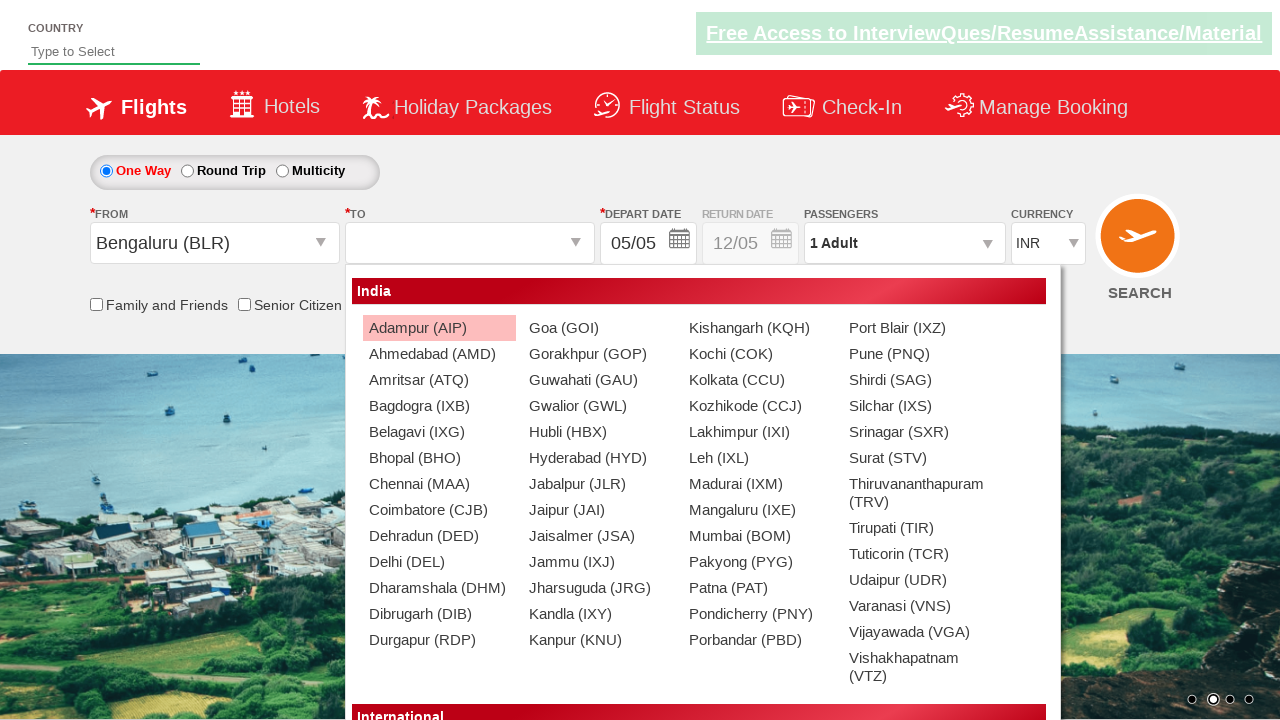

Selected Chennai (MAA) as arrival location at (439, 484) on a[value='MAA'] >> nth=1
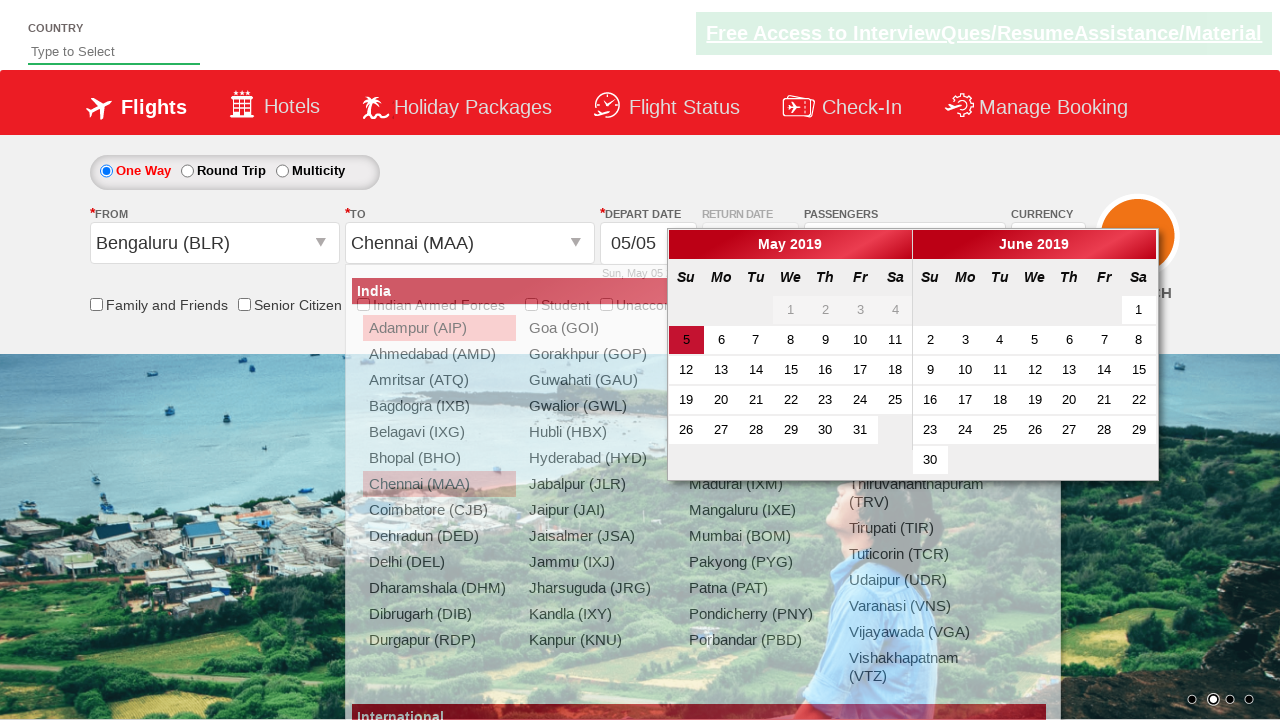

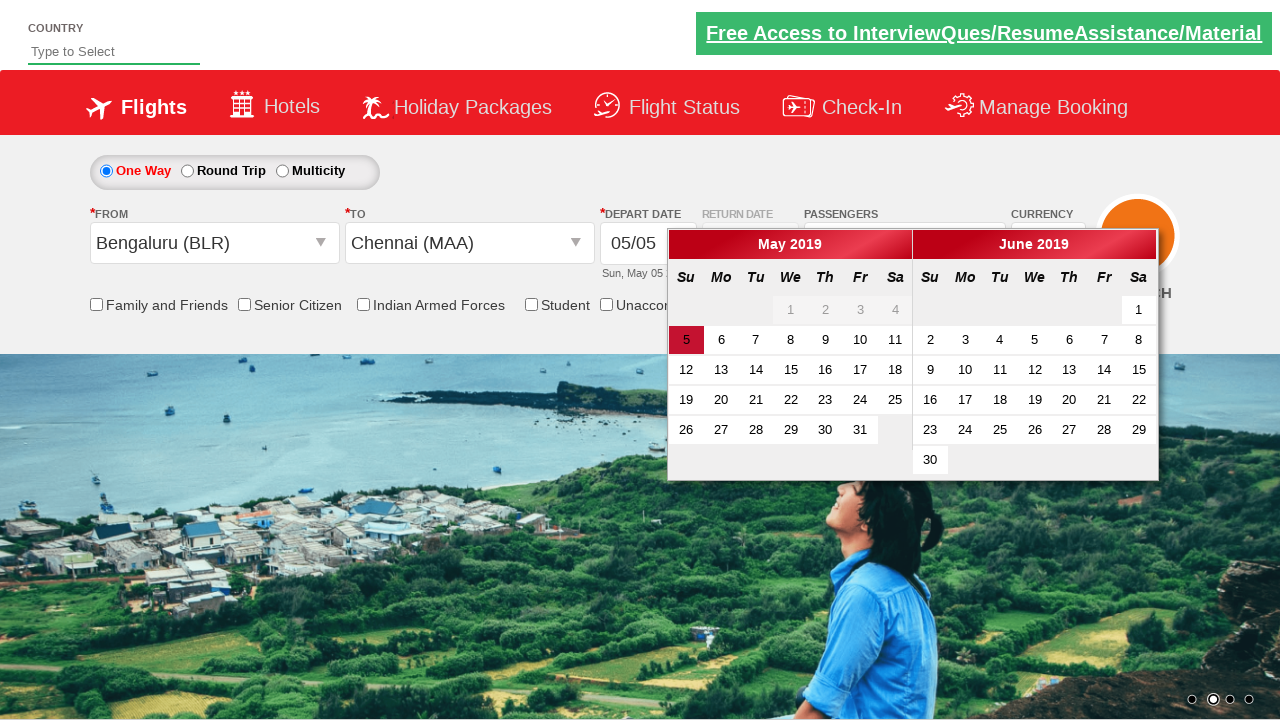